Tests marking individual todo items as complete by clicking their checkboxes

Starting URL: https://demo.playwright.dev/todomvc

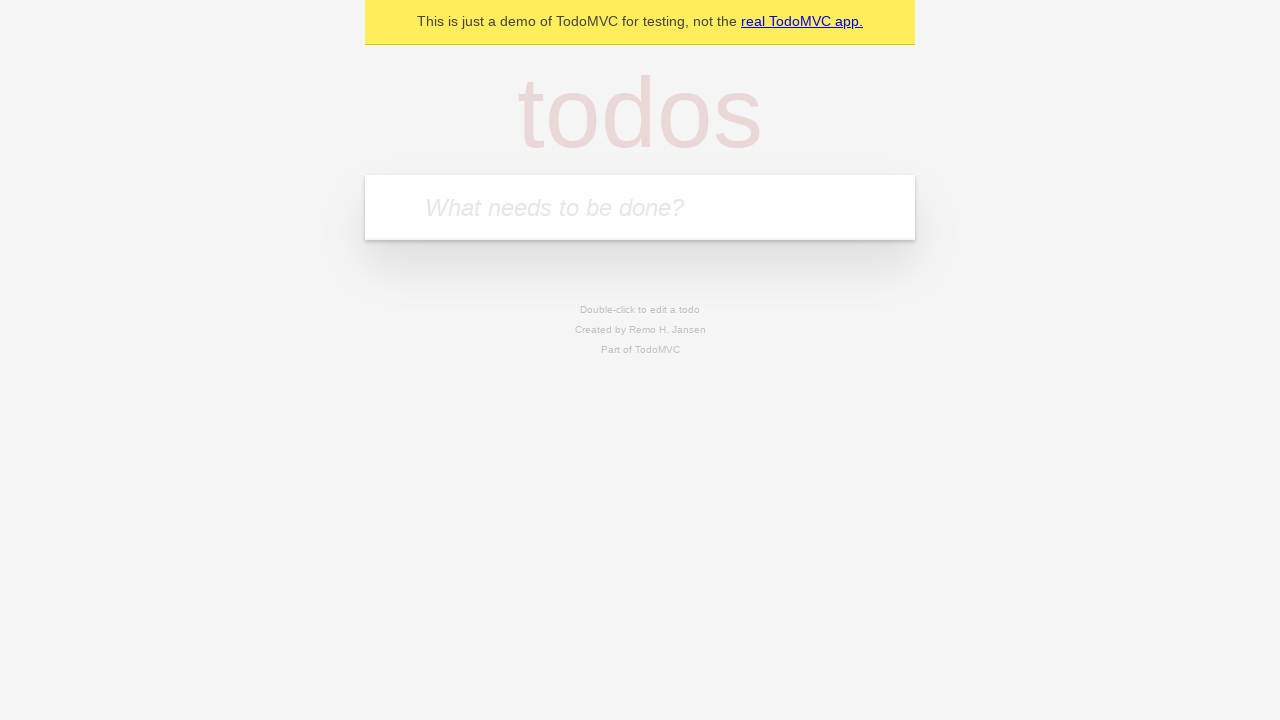

Filled new todo input with 'buy some cheese' on .new-todo
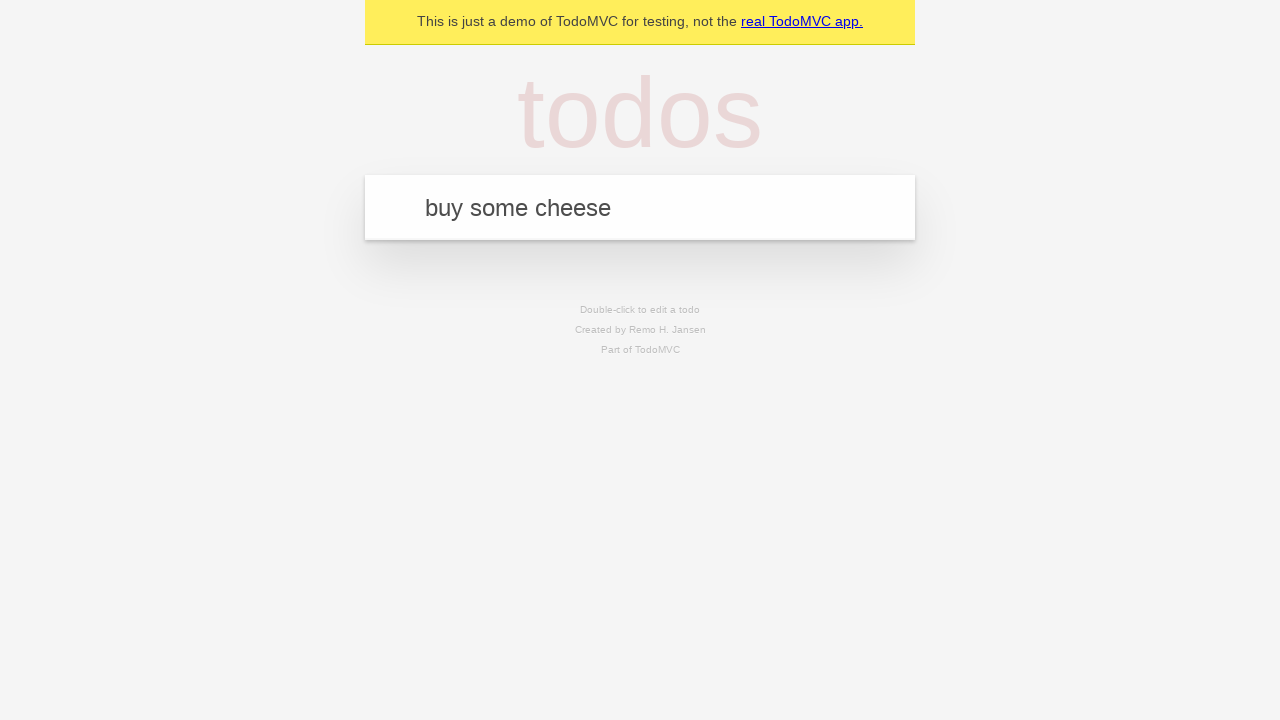

Pressed Enter to create first todo item on .new-todo
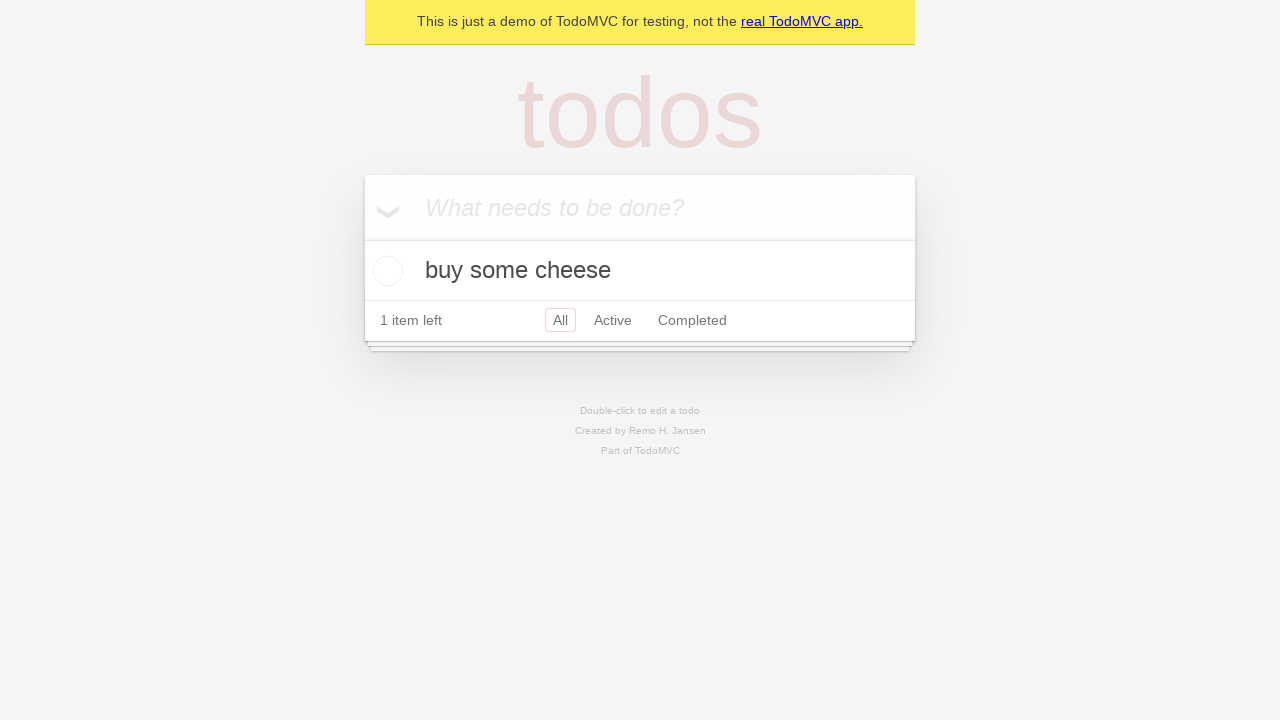

Filled new todo input with 'feed the cat' on .new-todo
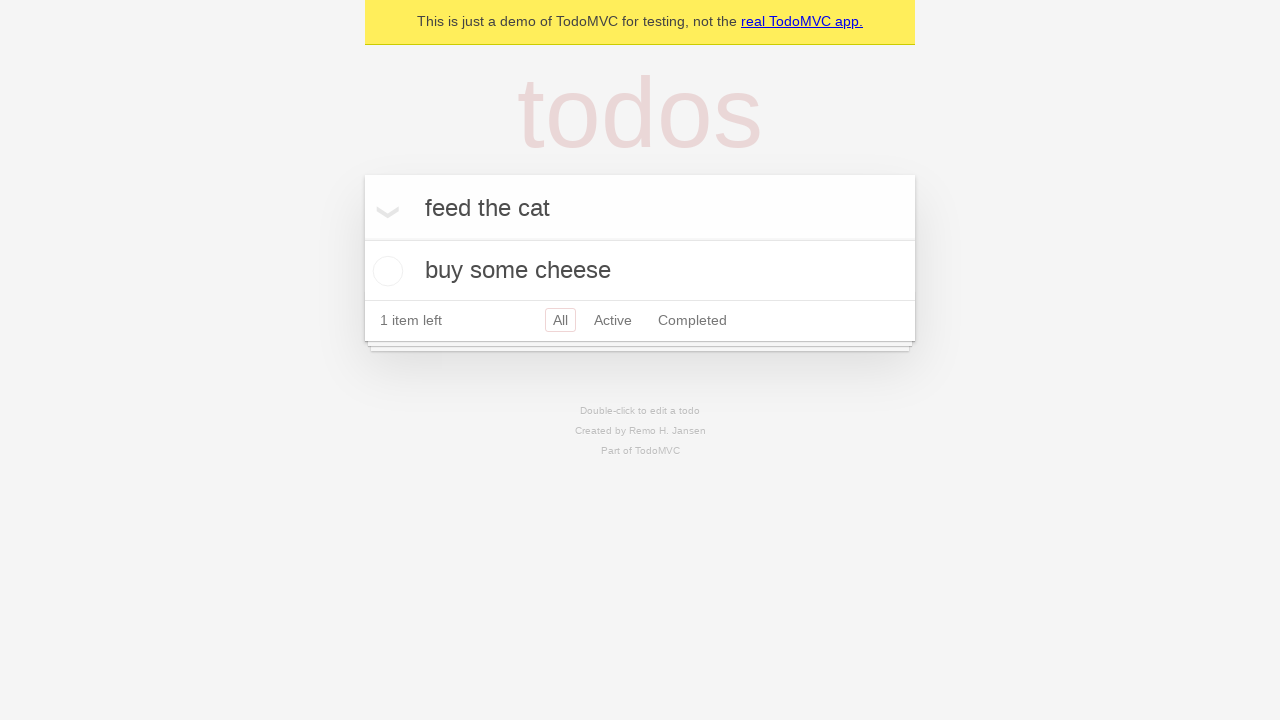

Pressed Enter to create second todo item on .new-todo
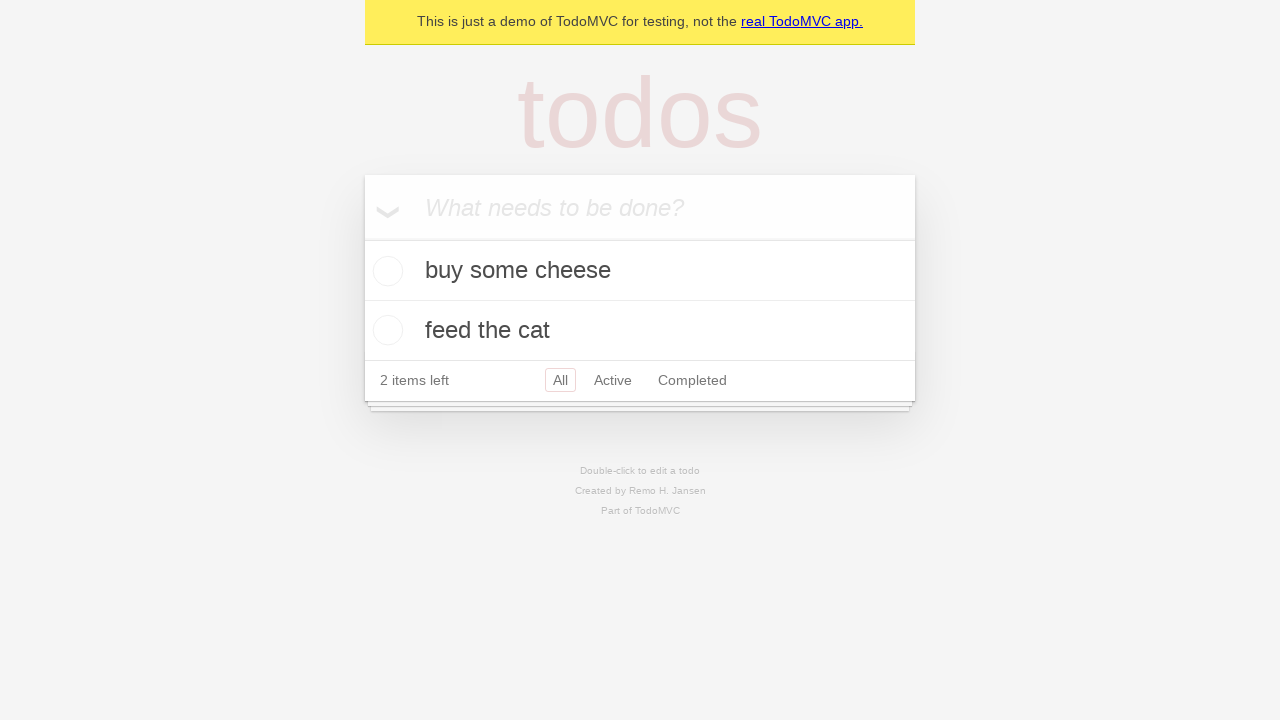

Clicked checkbox to mark first todo item as complete at (385, 271) on .todo-list li .toggle >> nth=0
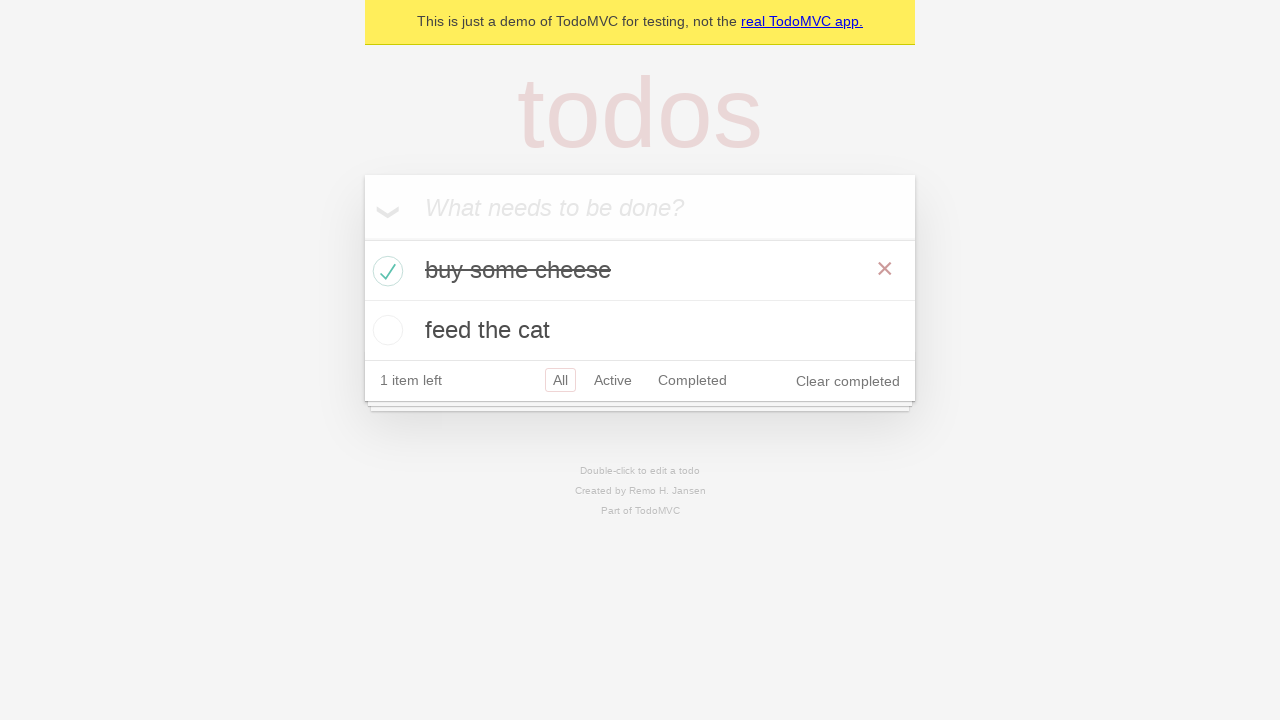

Verified first todo item has 'completed' class
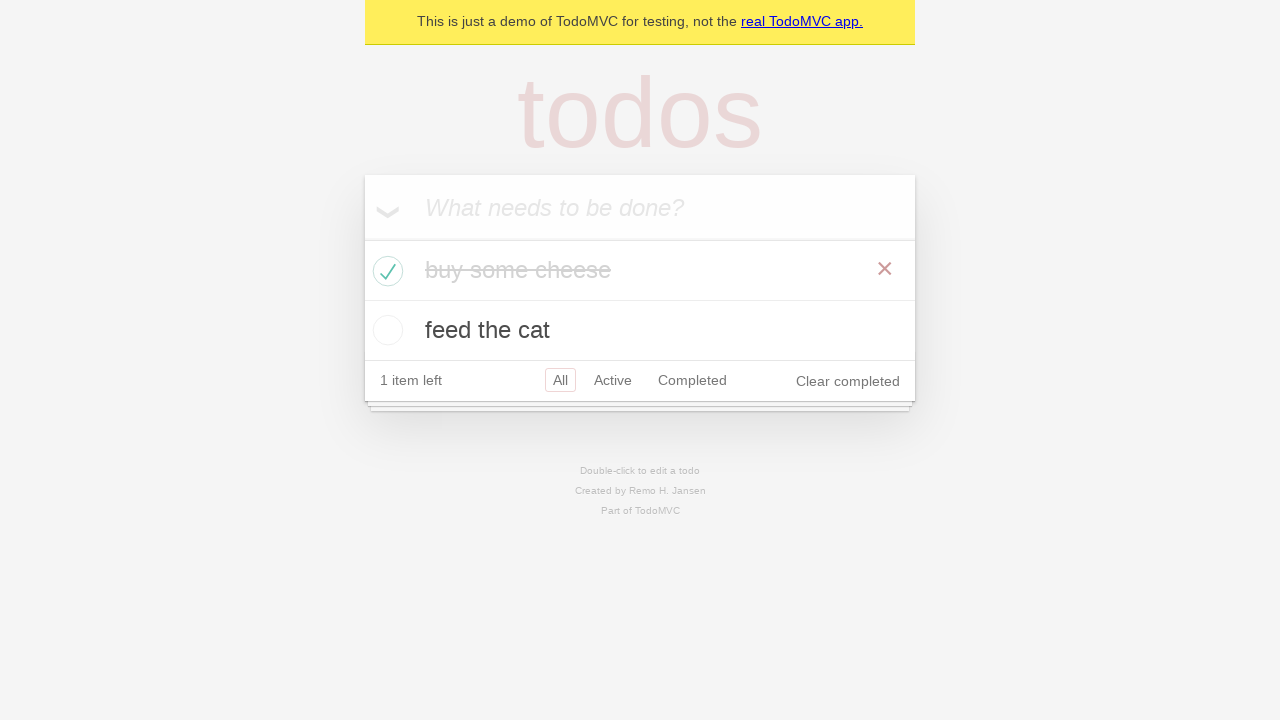

Clicked checkbox to mark second todo item as complete at (385, 330) on .todo-list li .toggle >> nth=1
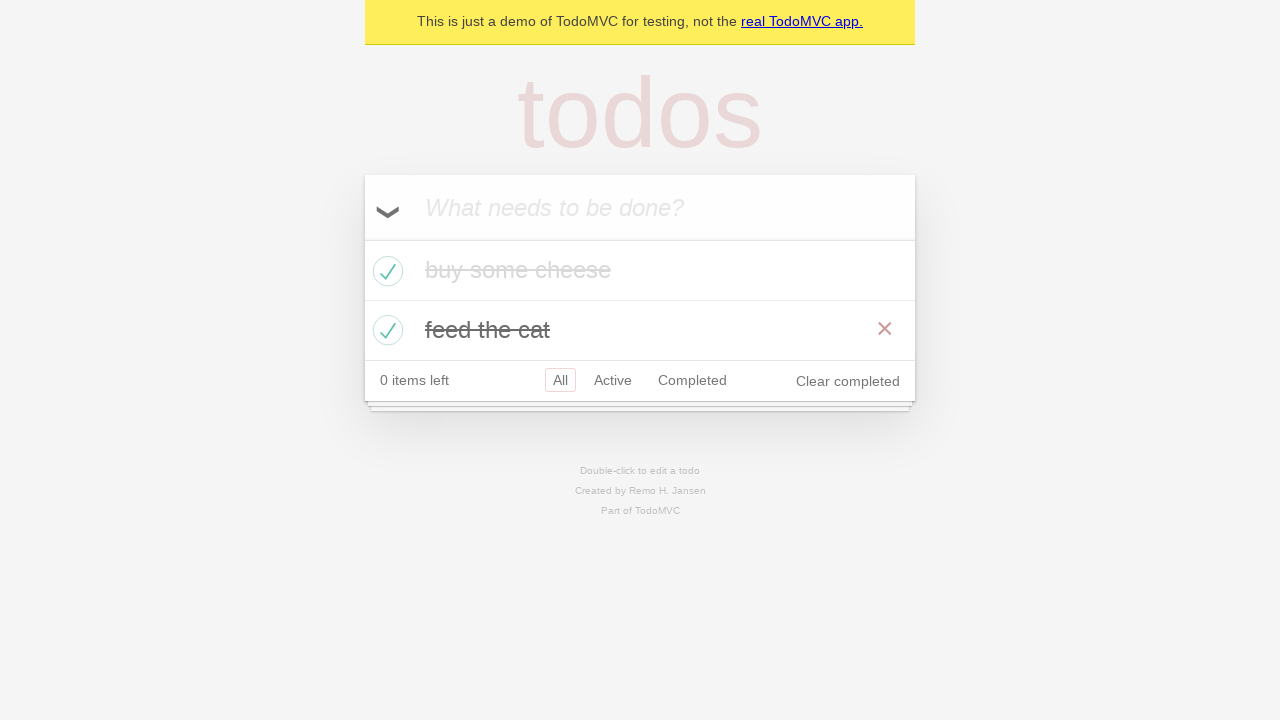

Verified first todo item still has 'completed' class
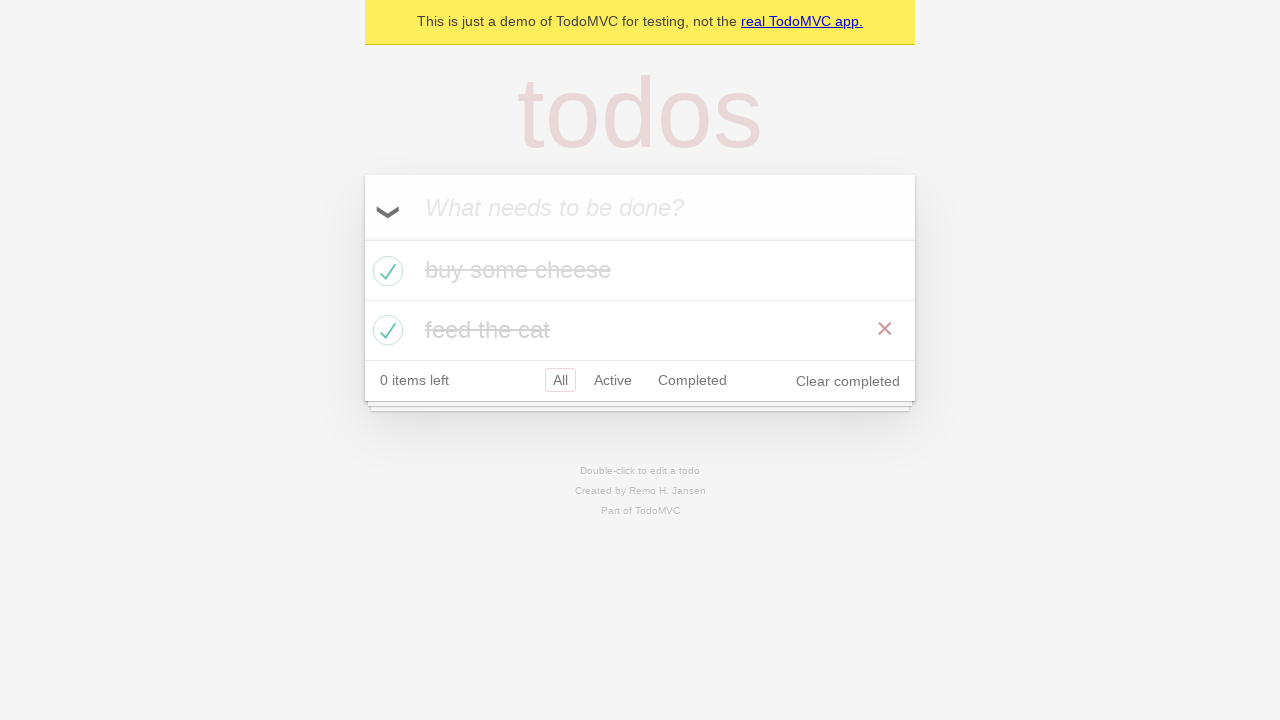

Verified second todo item has 'completed' class
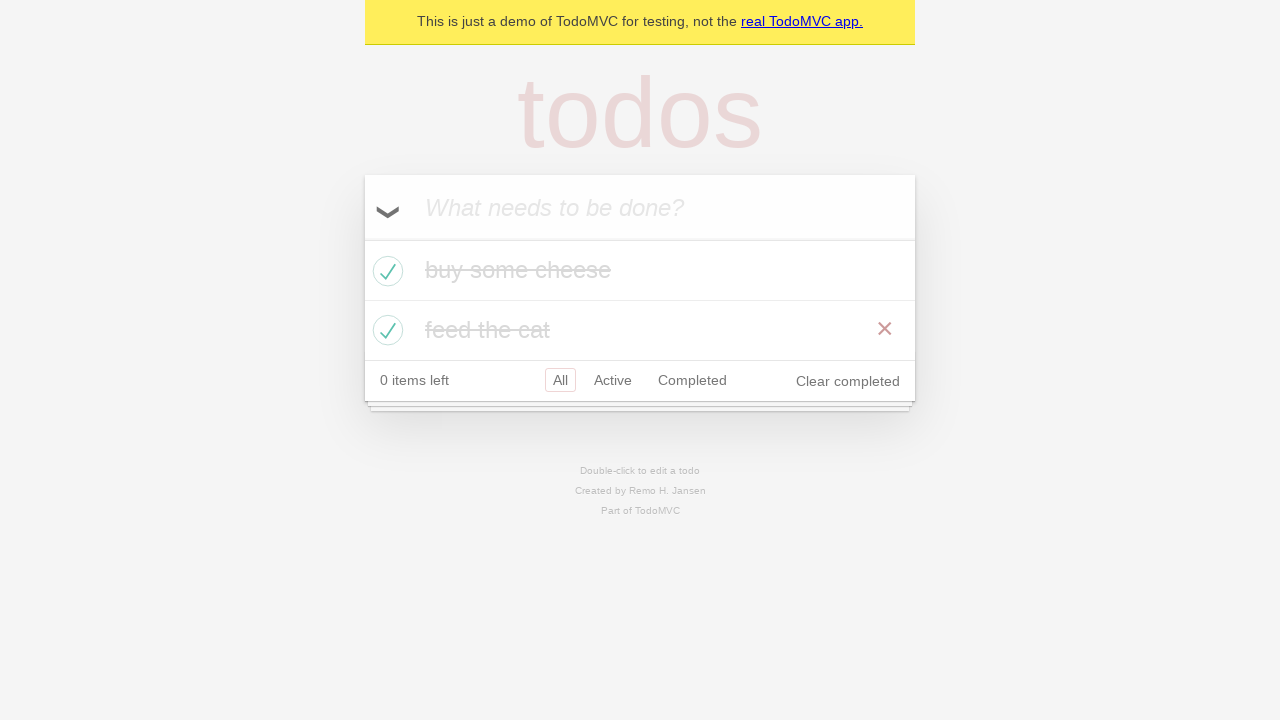

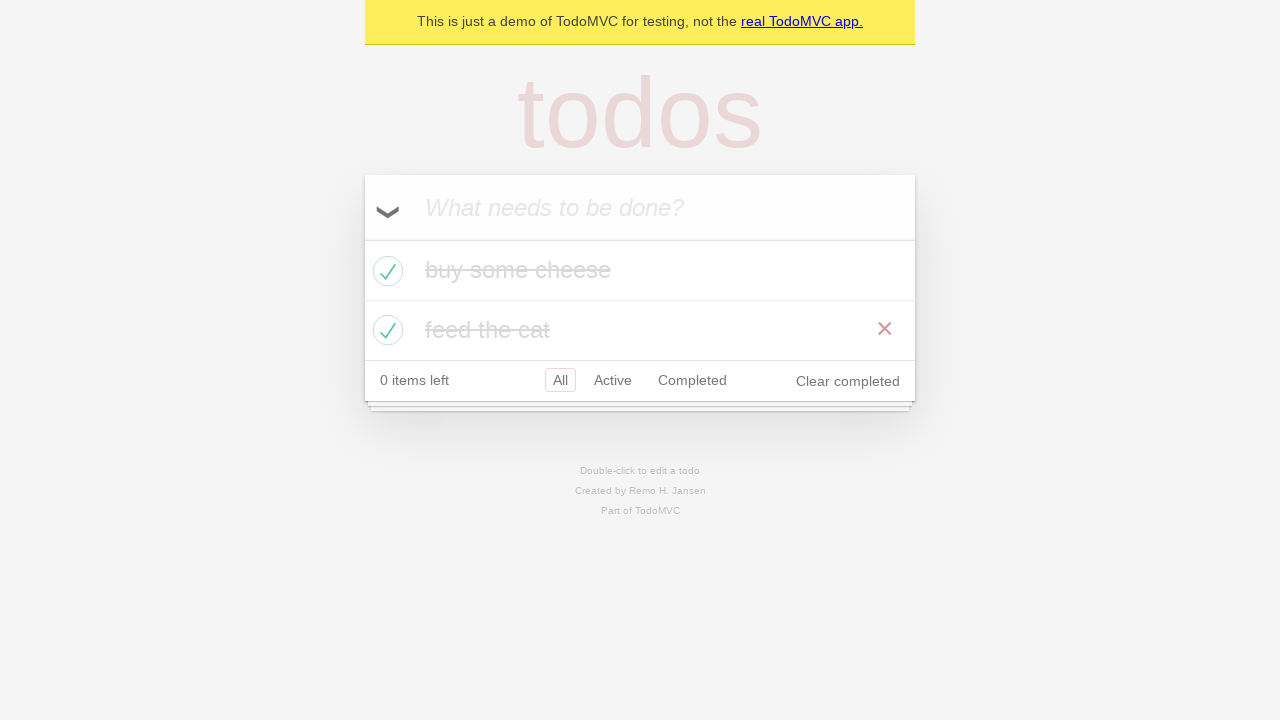